Checks visibility of elements in viewport - the Get Started button and footer link

Starting URL: https://webdriver.io/

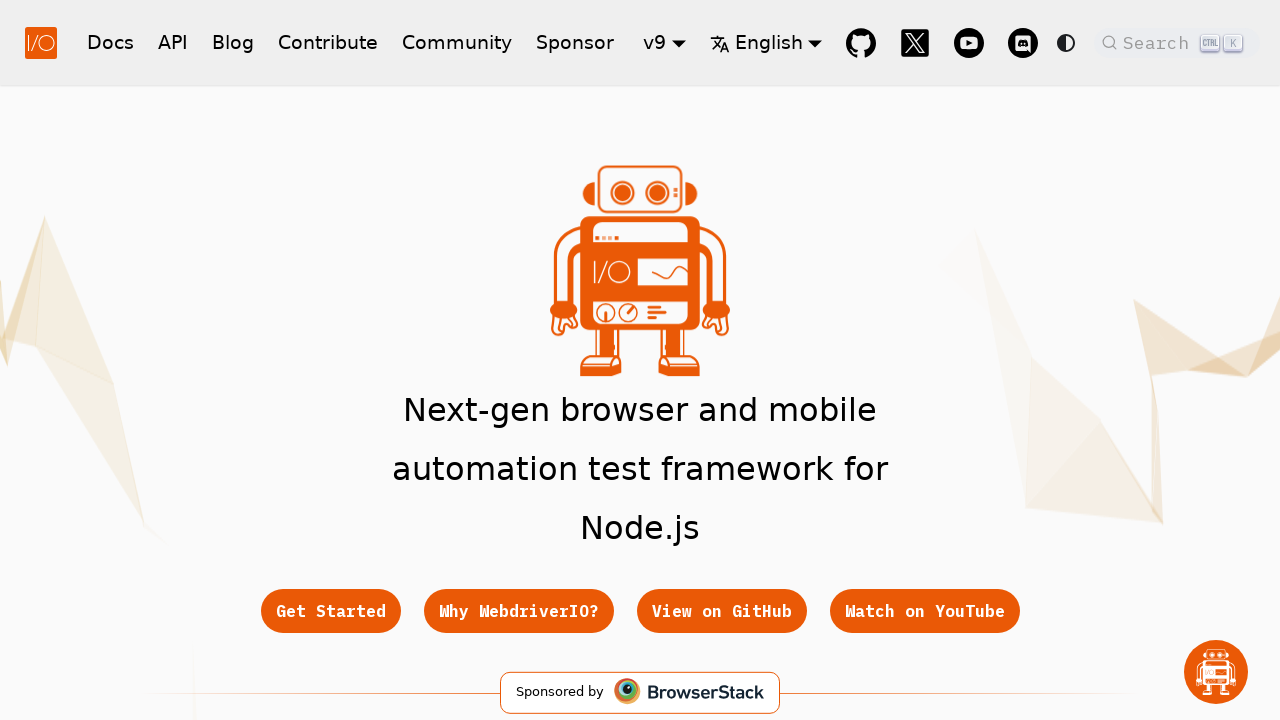

Waited for Get Started button to be visible in viewport
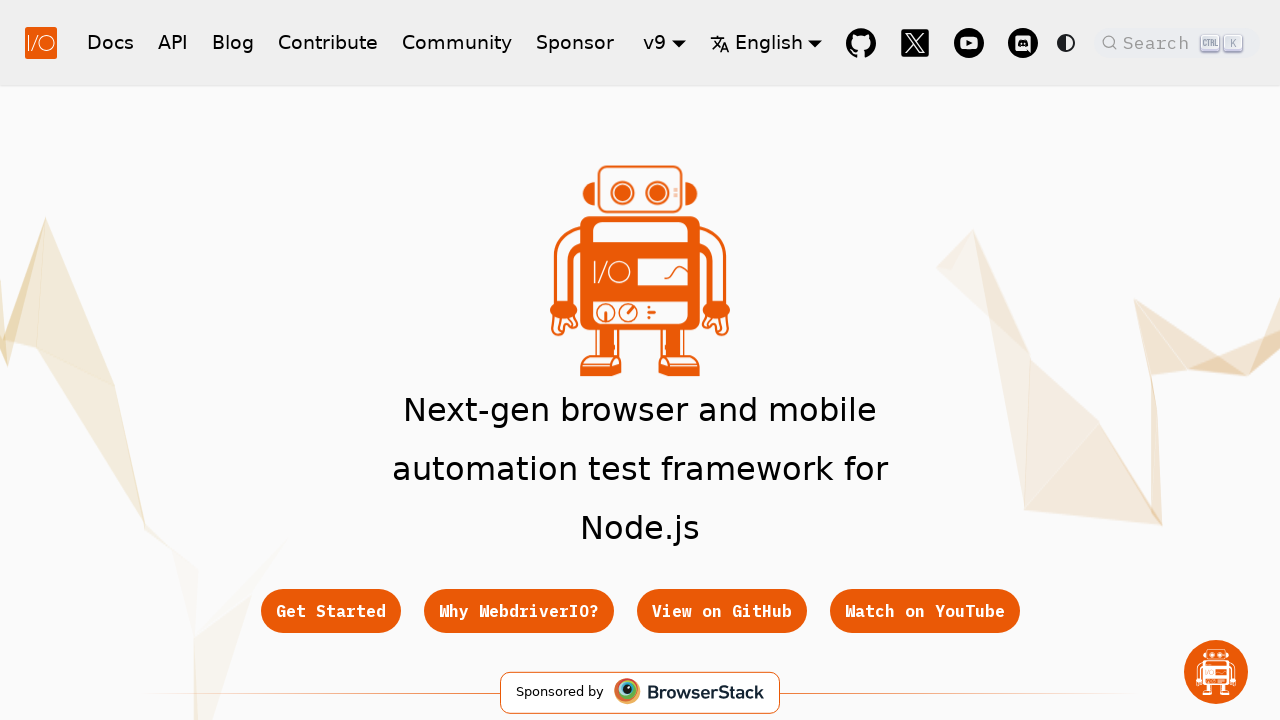

Verified footer link for Getting Started exists in DOM
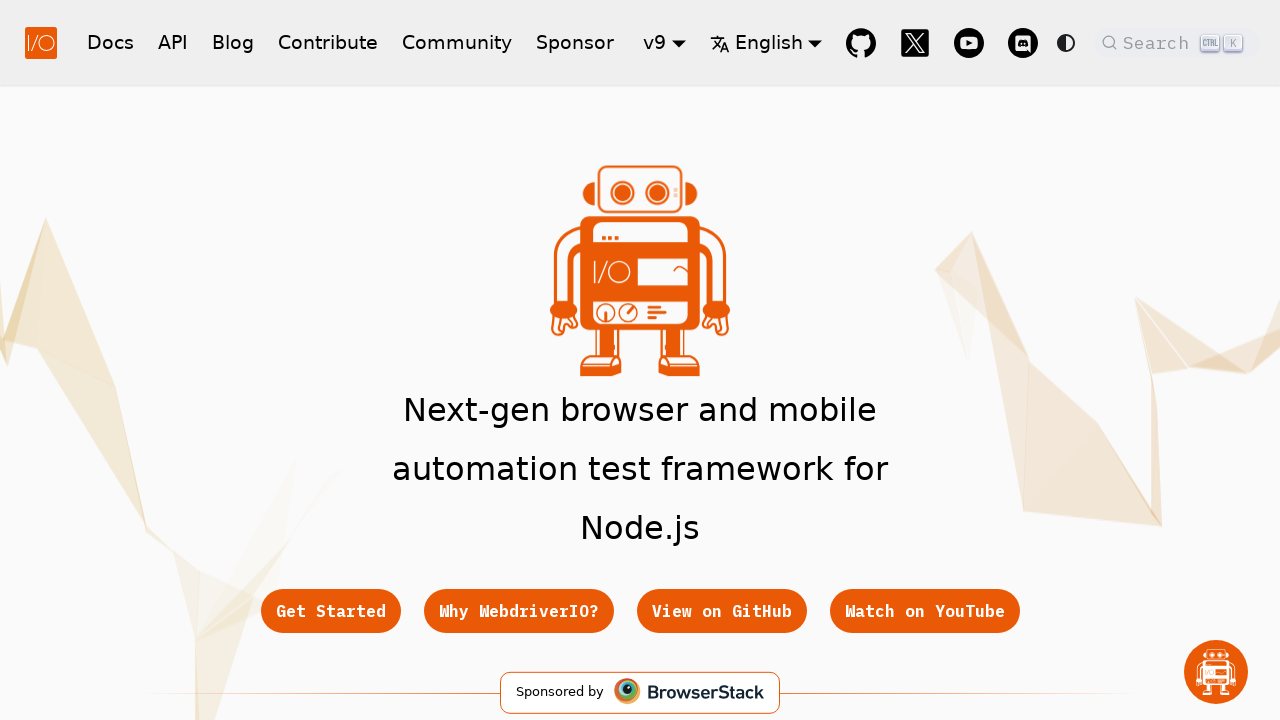

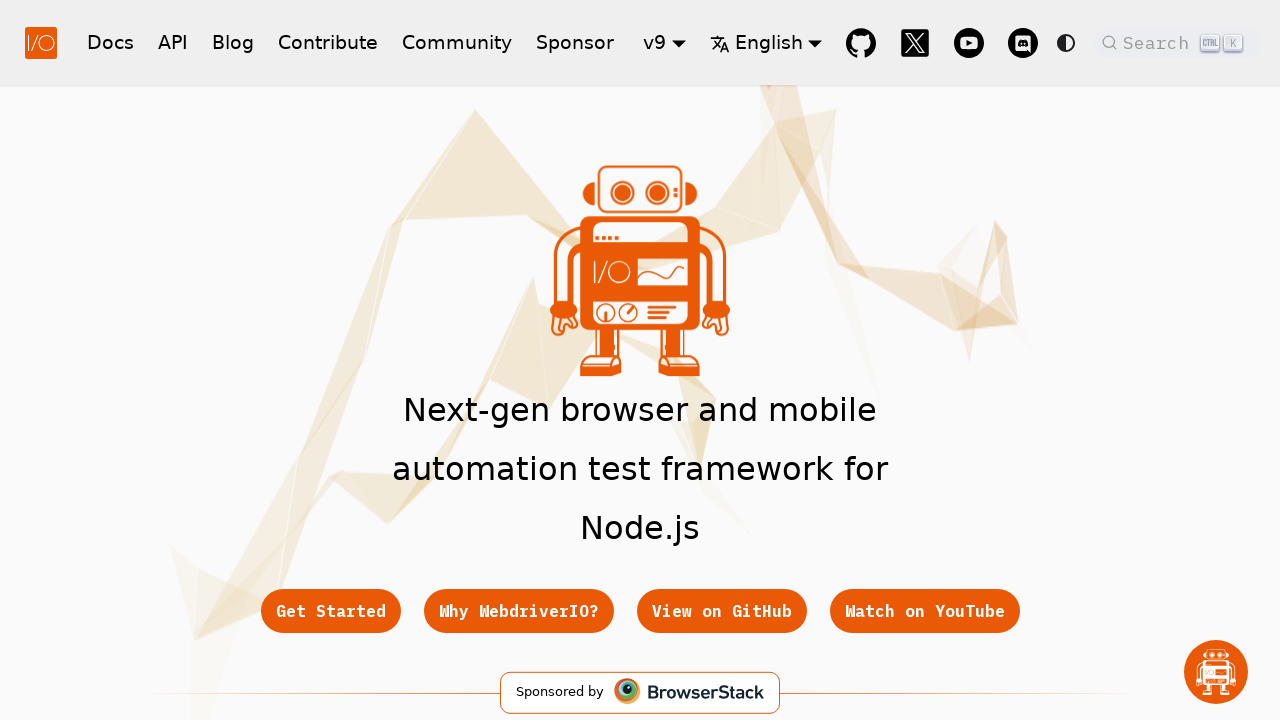